Tests navigation to the About Us page by clicking the menu button and then the About Us option

Starting URL: https://hiking-around-romania.web.app

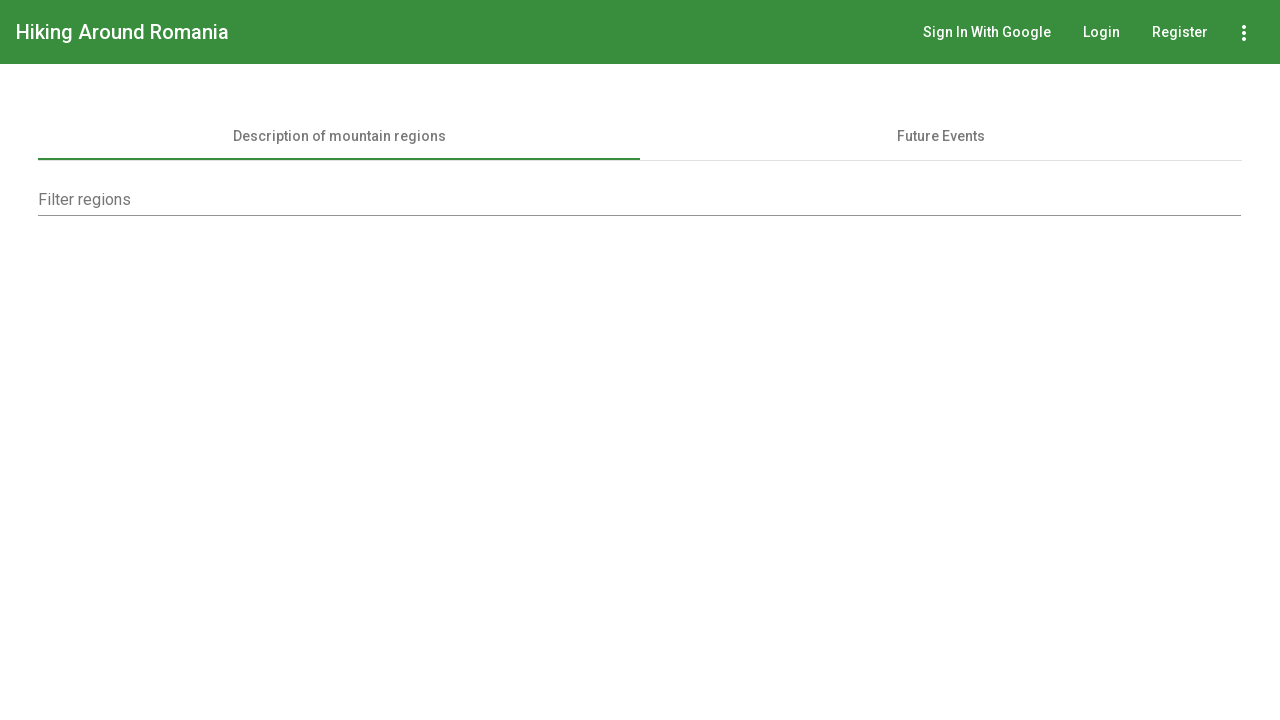

Clicked the menu button at (1244, 32) on button[aria-label='Icon-button with a menu']
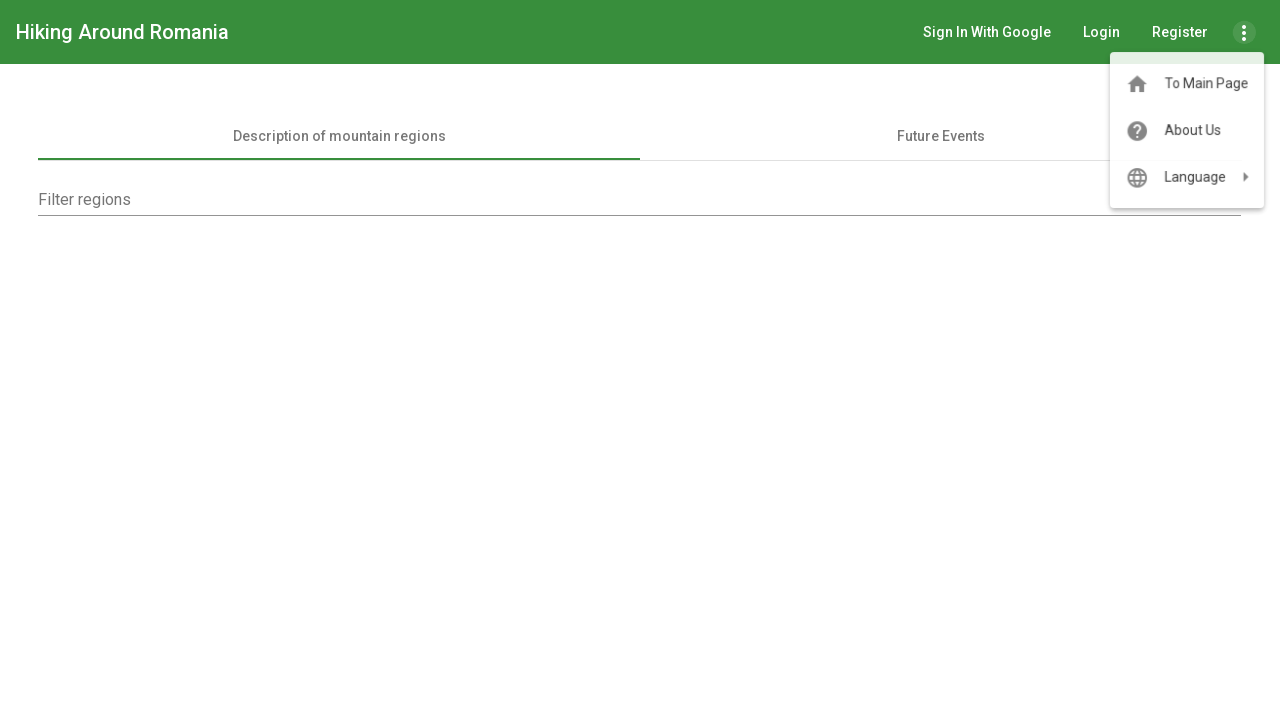

Clicked the About Us option from the menu at (1191, 132) on text=About Us
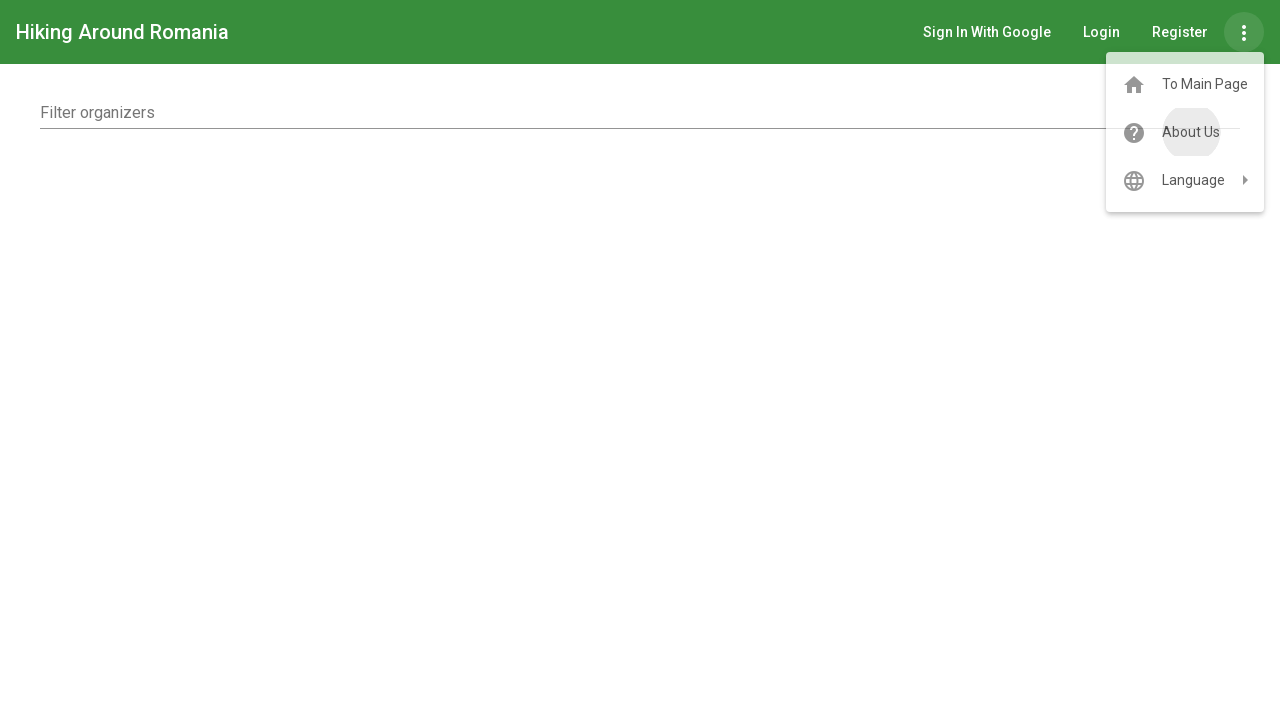

Successfully navigated to the About Us page
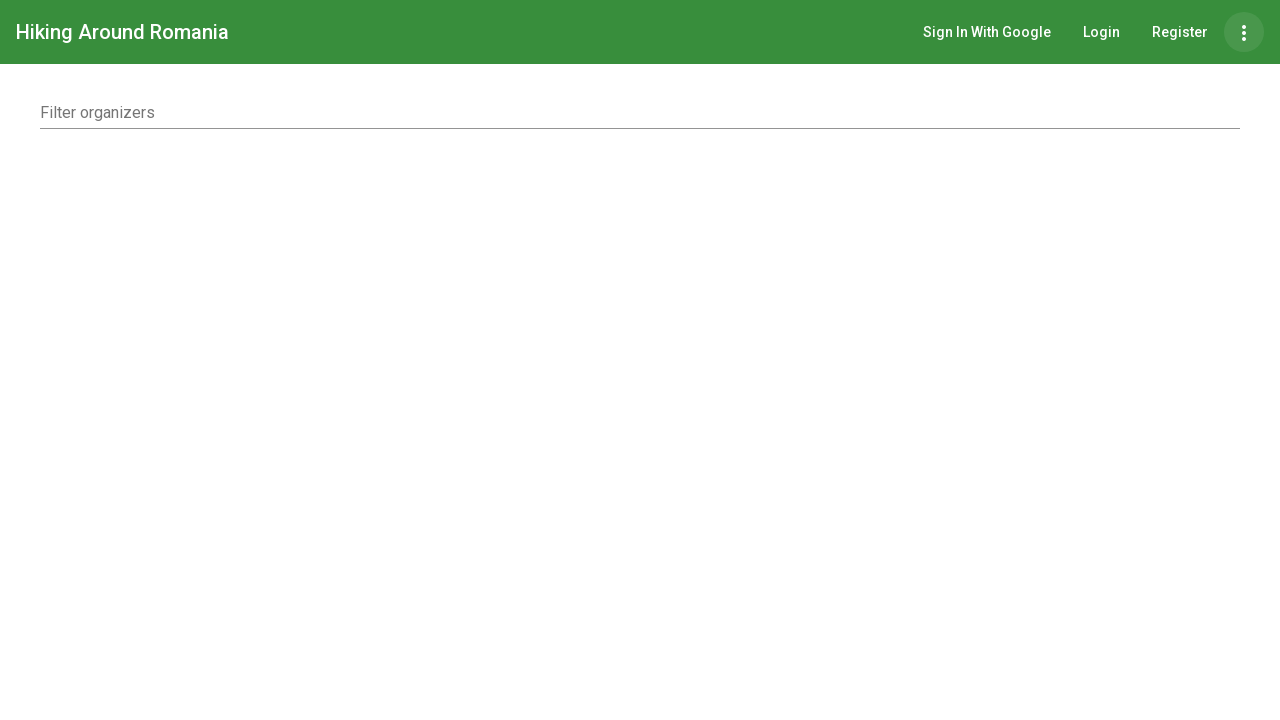

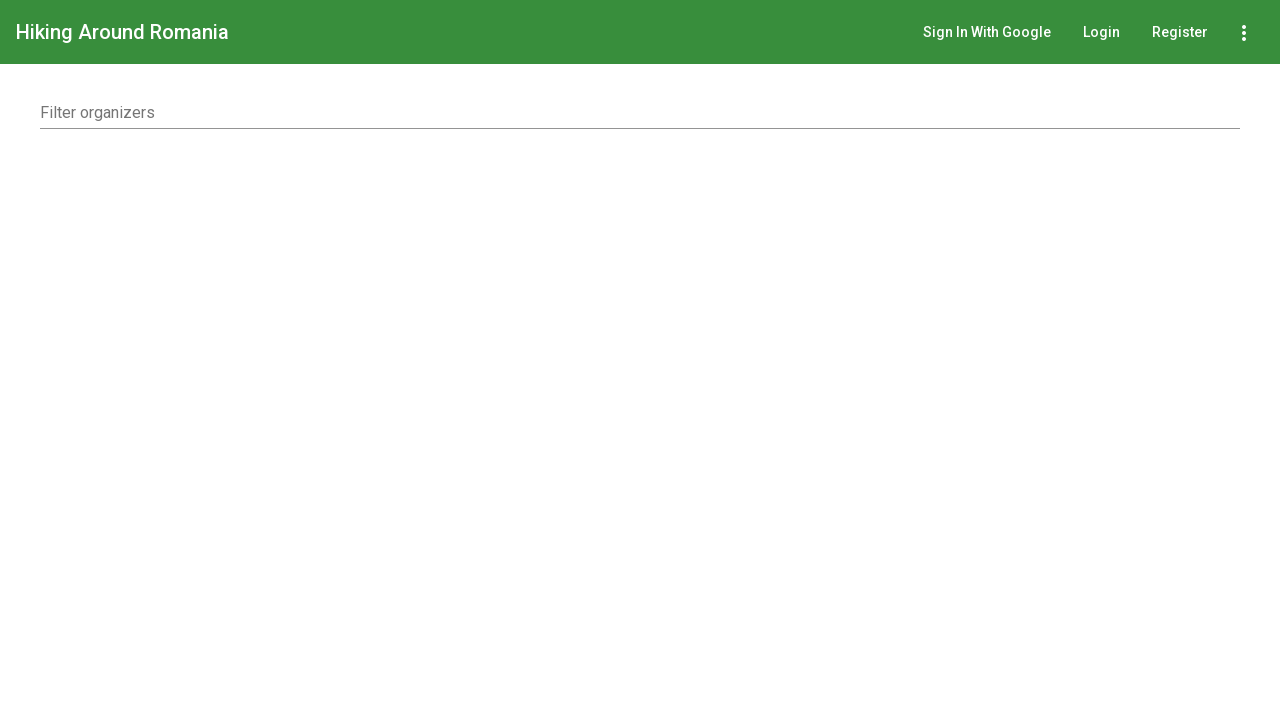